Tests the add to cart functionality on an OpenCart store by searching for iPhone and Samsung products, adding them to cart, and verifying the cart displays the items.

Starting URL: https://naveenautomationlabs.com/opencart/

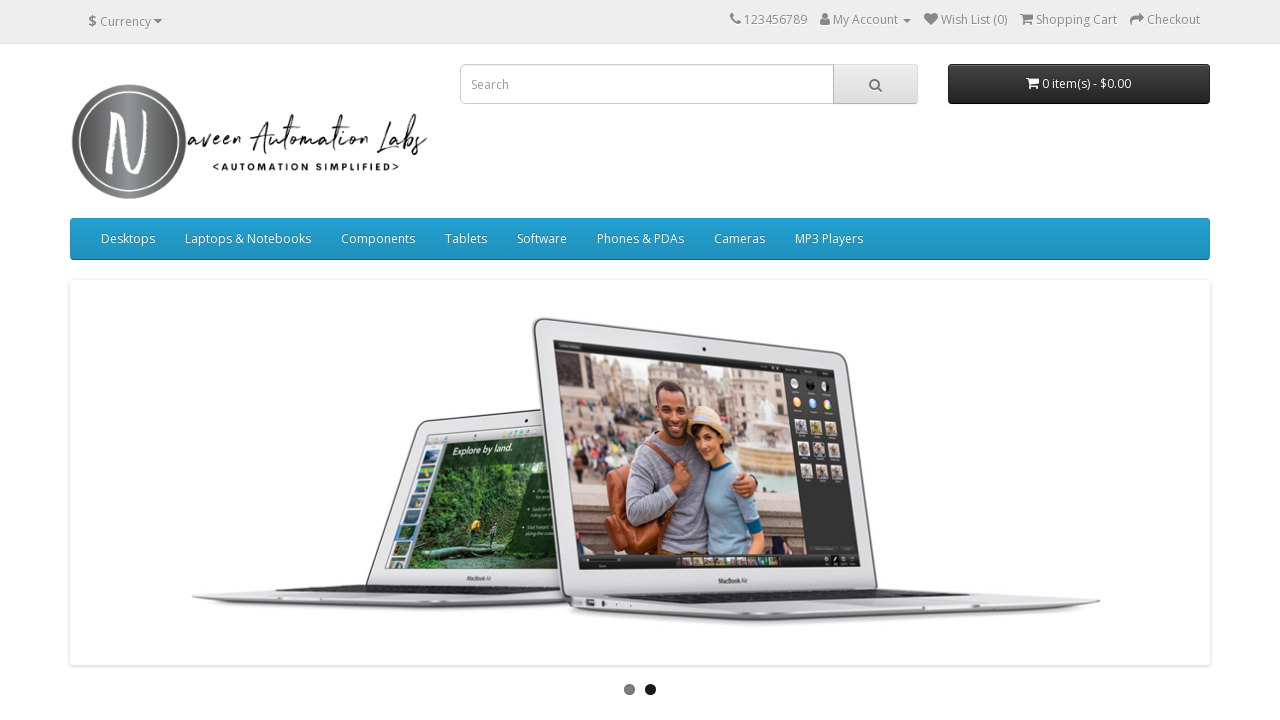

Filled search field with 'Iphone' on input[name='search']
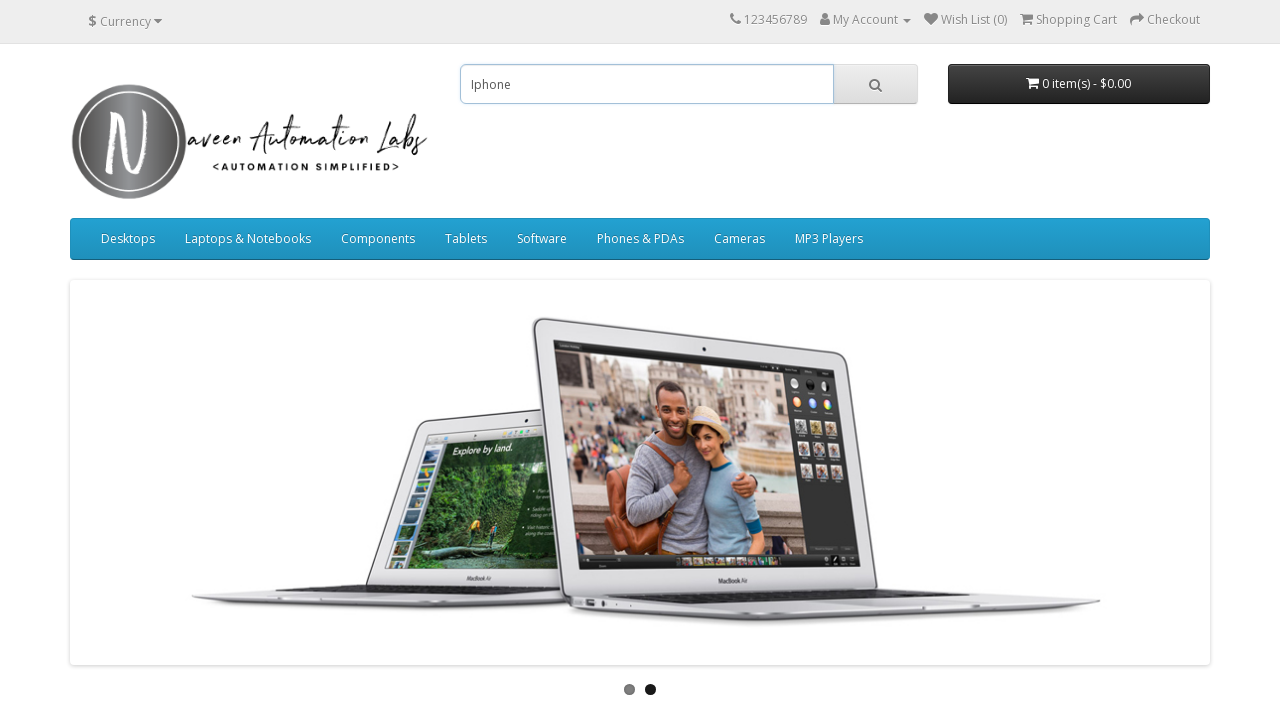

Clicked search button at (875, 84) on button.btn-default[type='button']
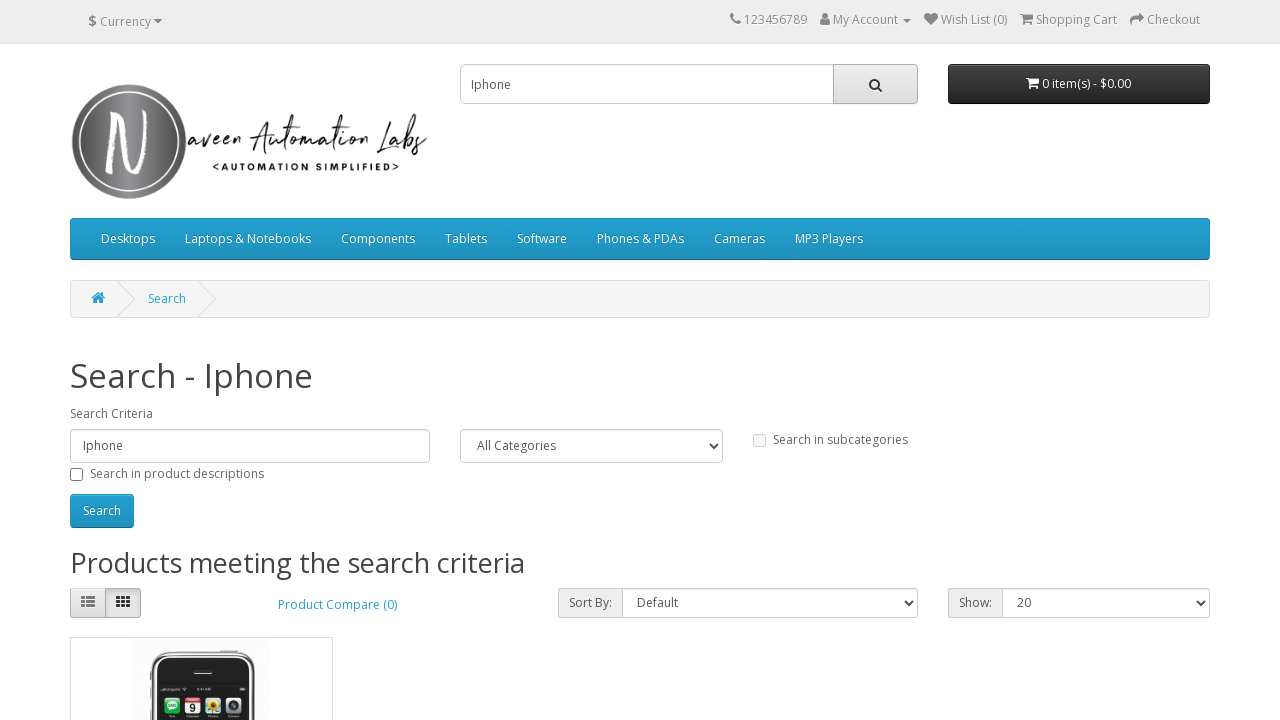

Search results loaded showing product thumbnails
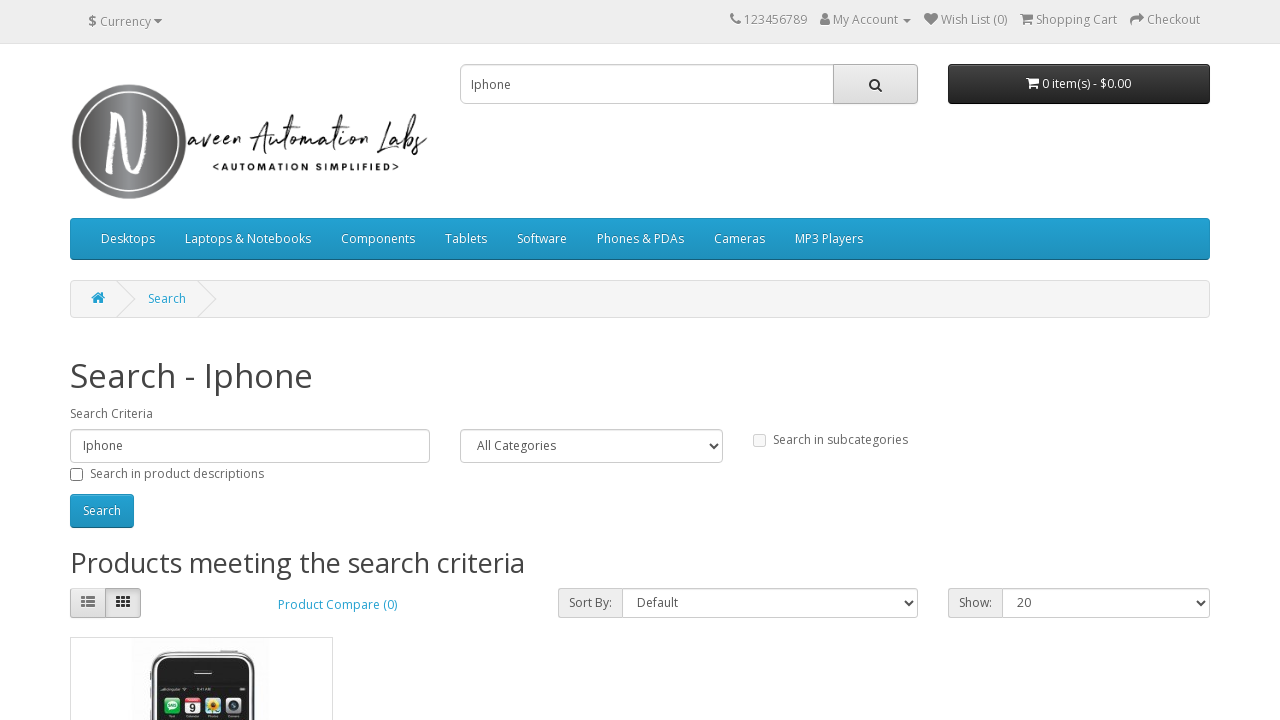

Clicked add to cart button for iPhone product at (149, 383) on .product-thumb button[onclick*='cart.add']
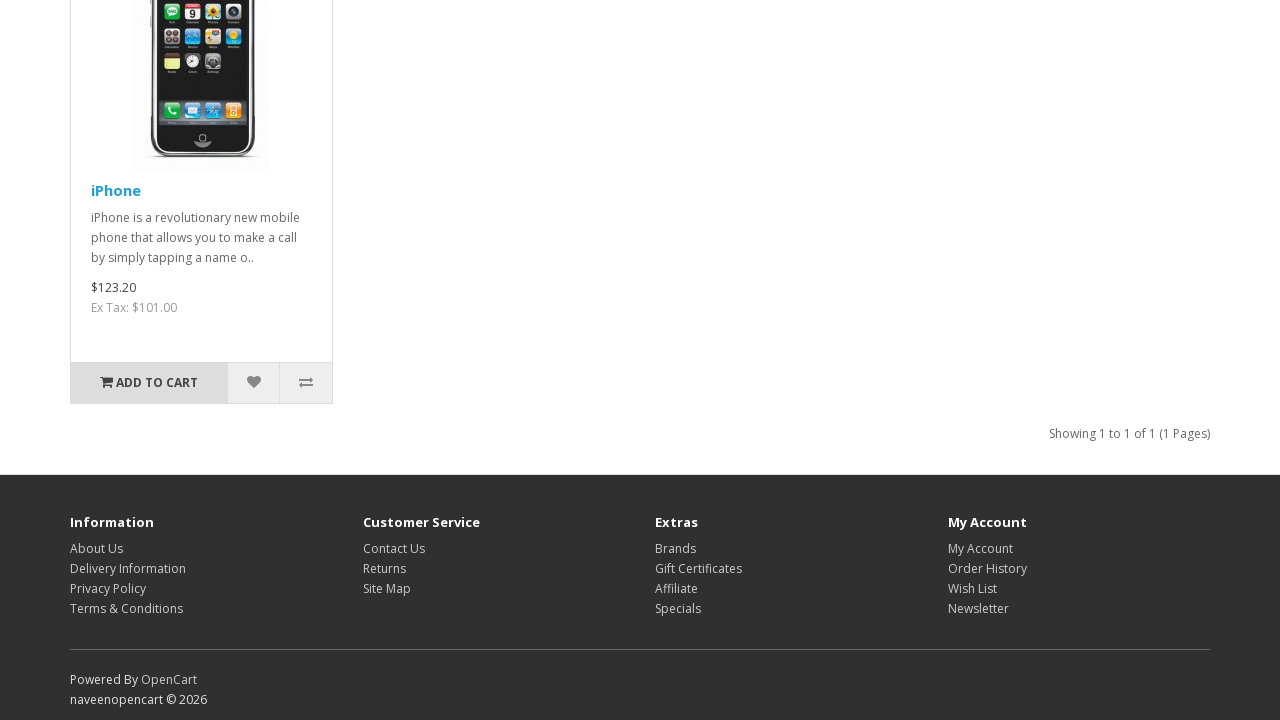

Cleared search field on input[name='search']
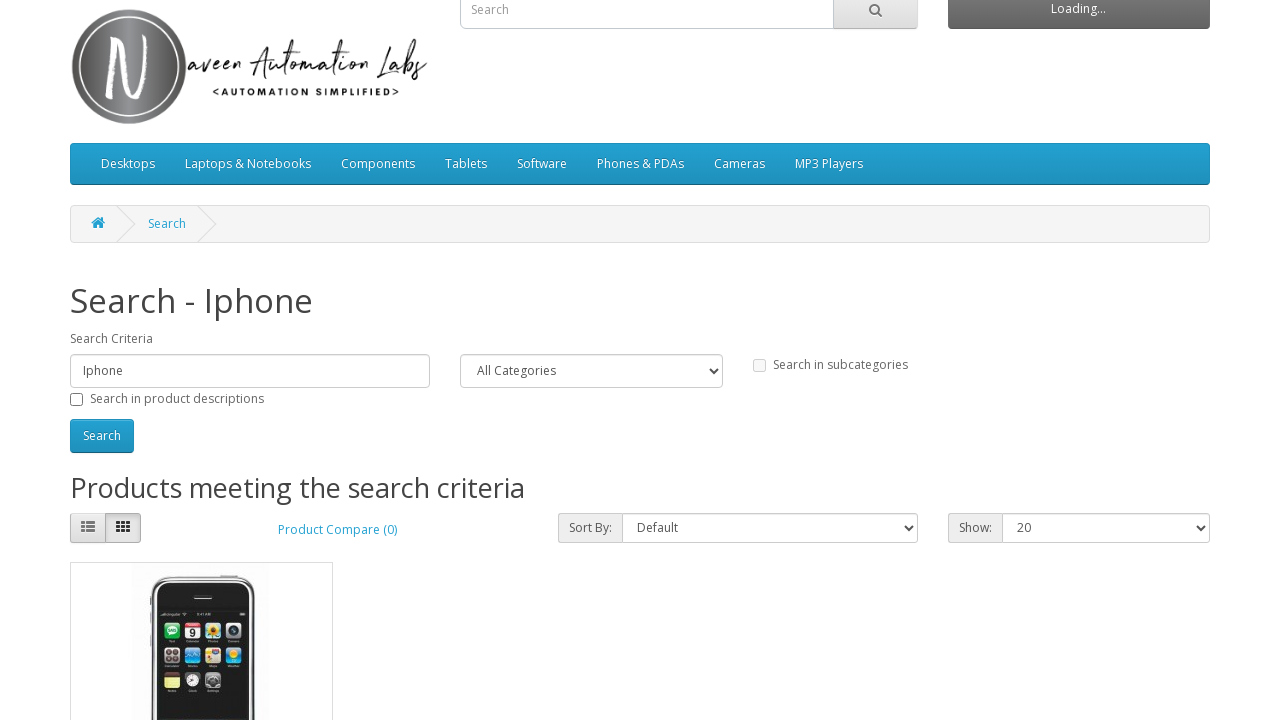

Filled search field with 'samsung' on input[name='search']
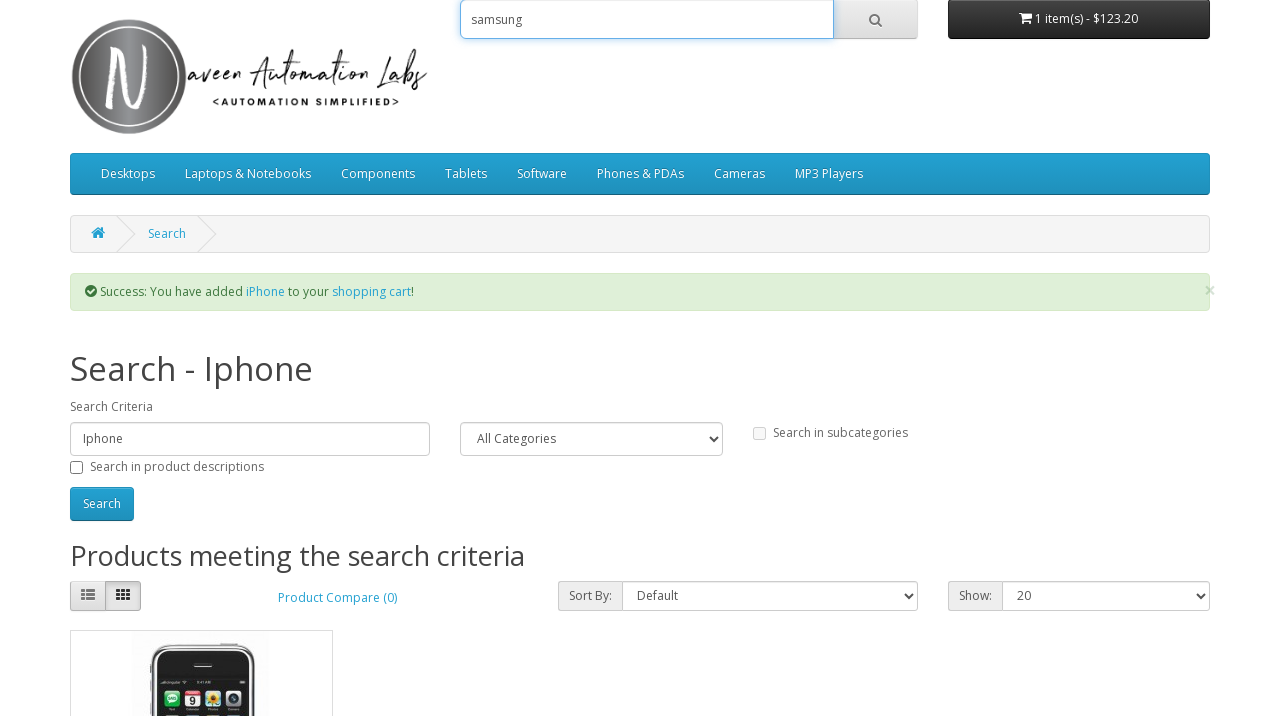

Clicked search button for Samsung products at (875, 84) on button.btn-default[type='button']
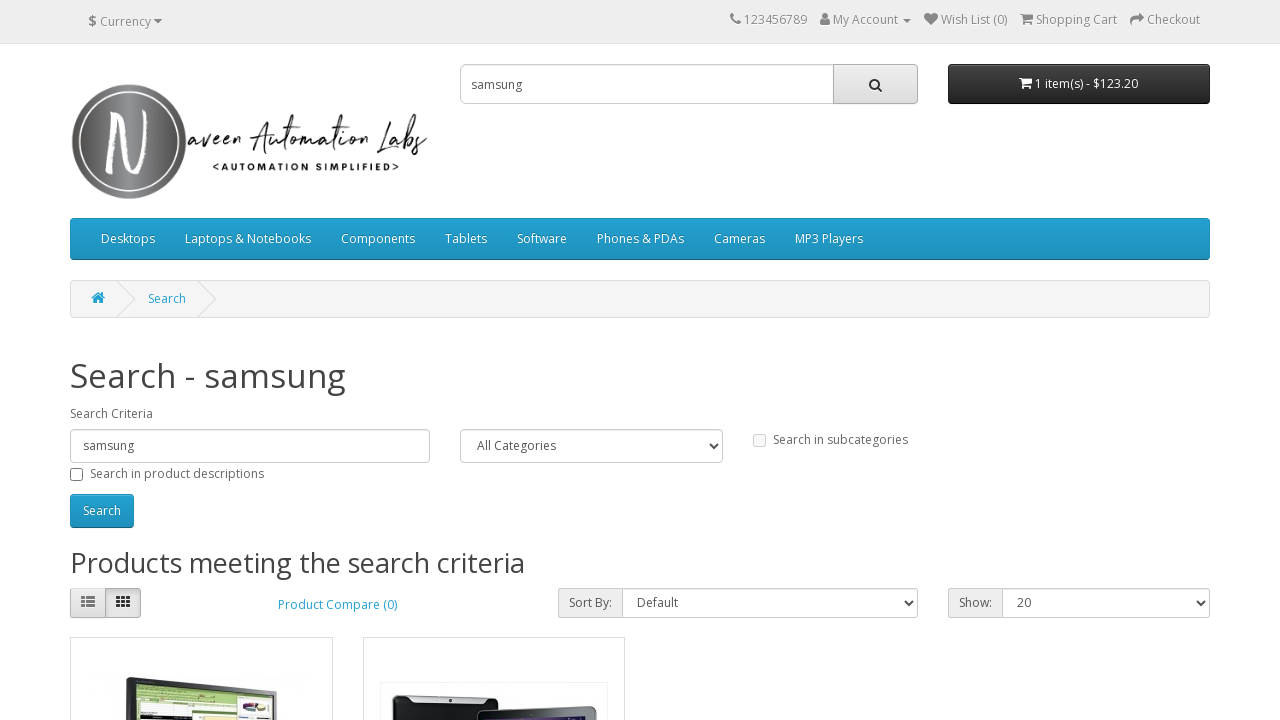

Search results loaded showing Samsung product thumbnails
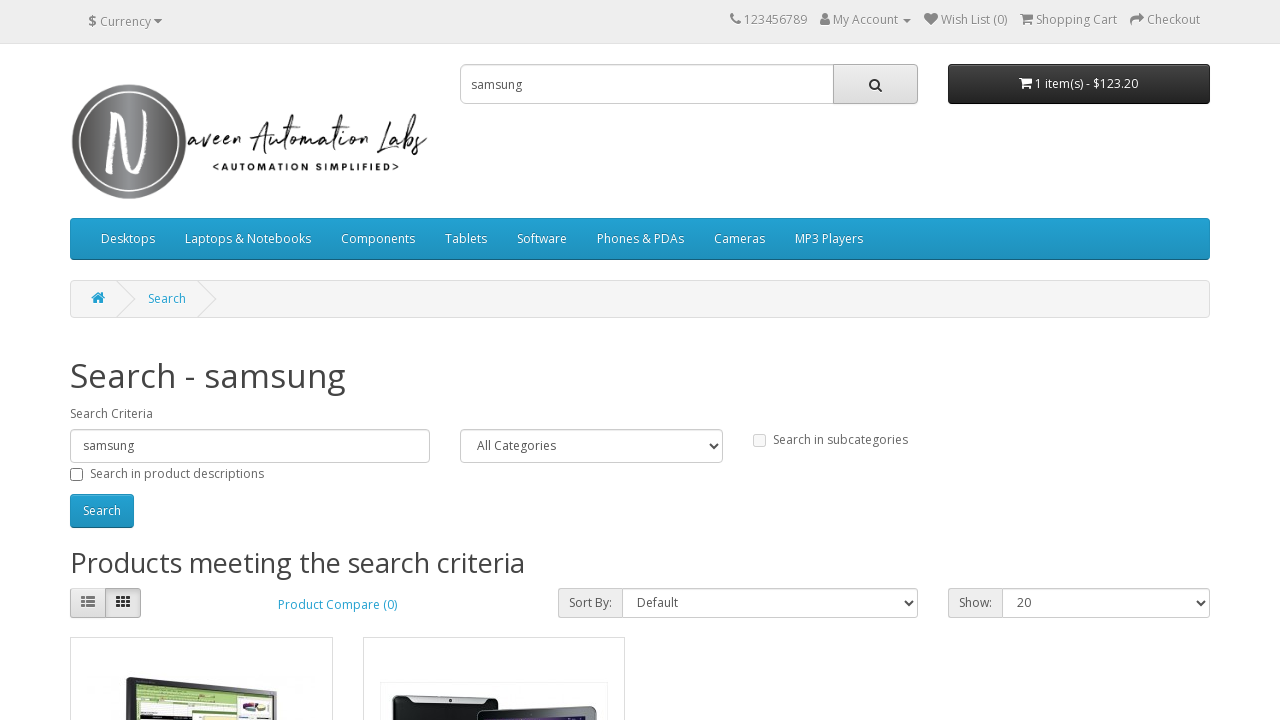

Waited 2 seconds for page to fully render
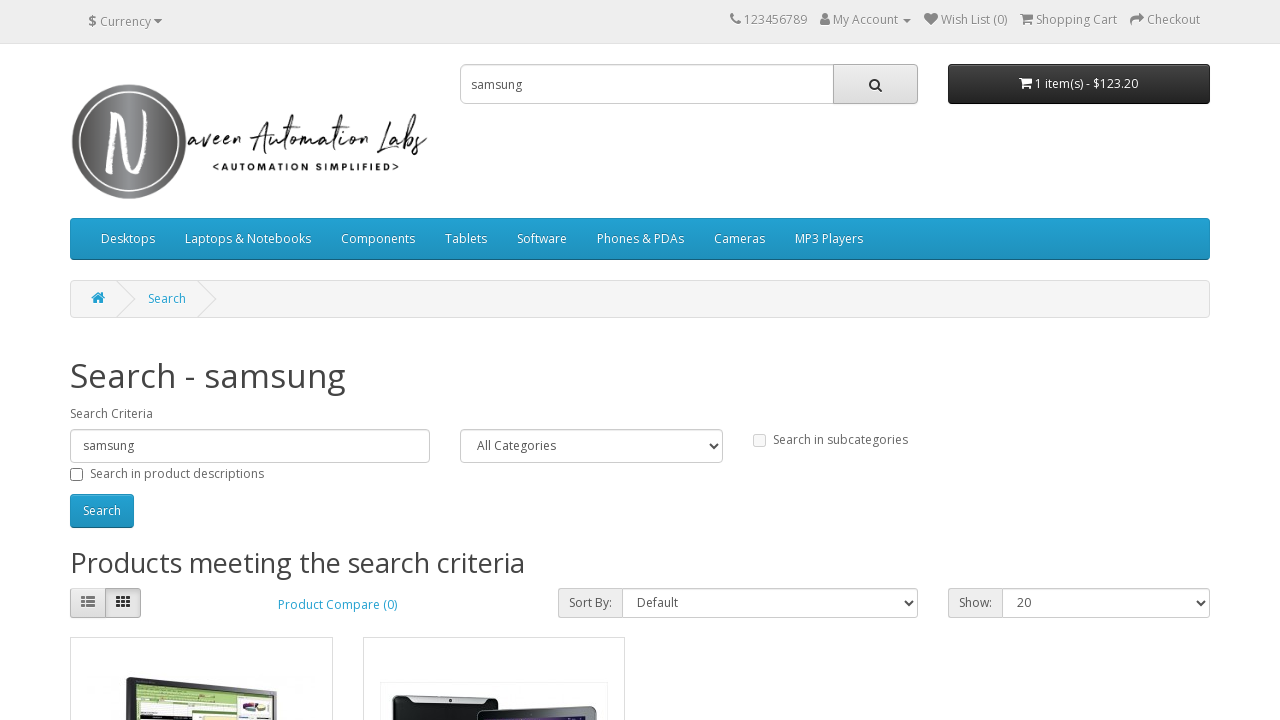

Clicked add to cart button for Samsung product at (149, 383) on .product-thumb button[onclick*='cart.add']
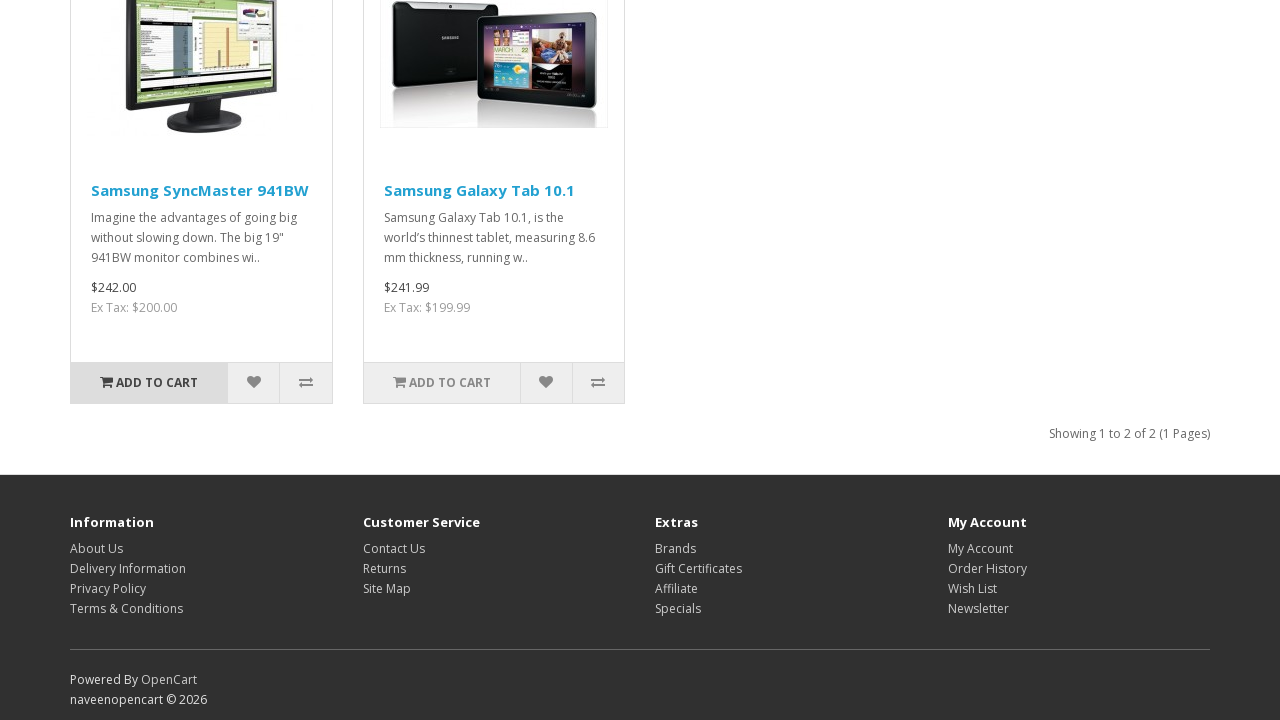

Waited 4 seconds for cart to update
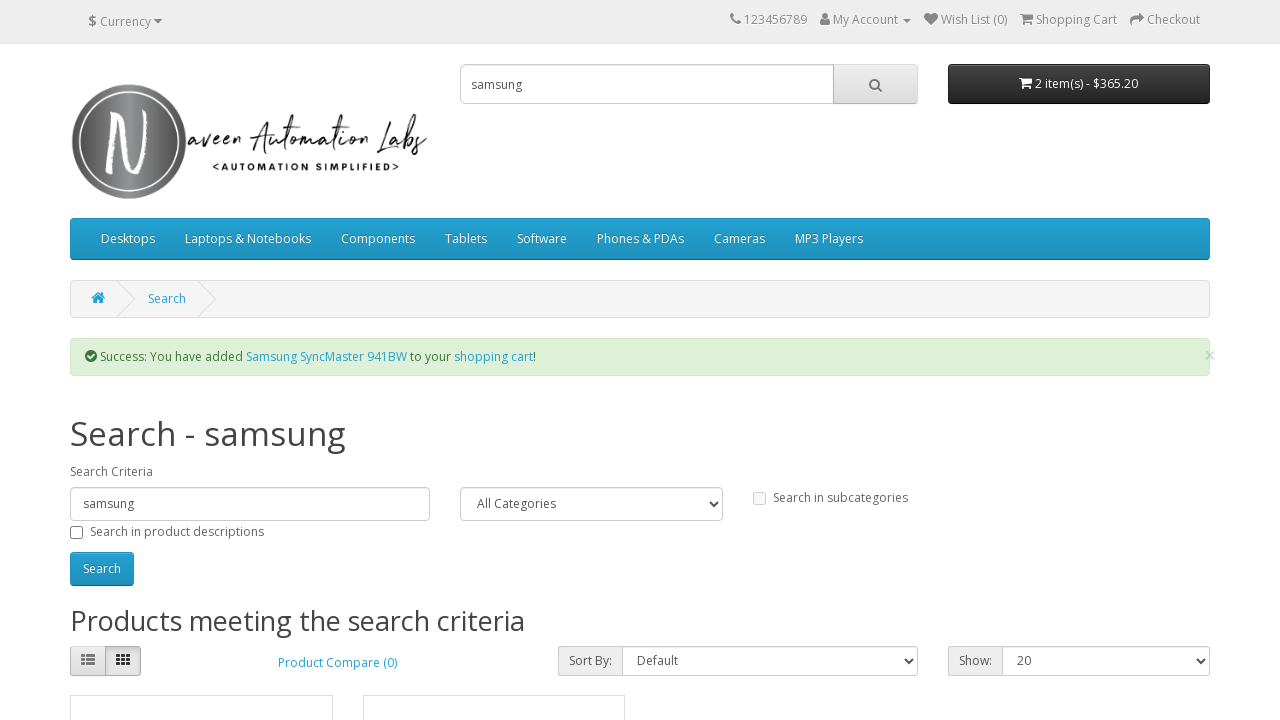

Clicked cart button to view cart contents at (1079, 84) on #cart button
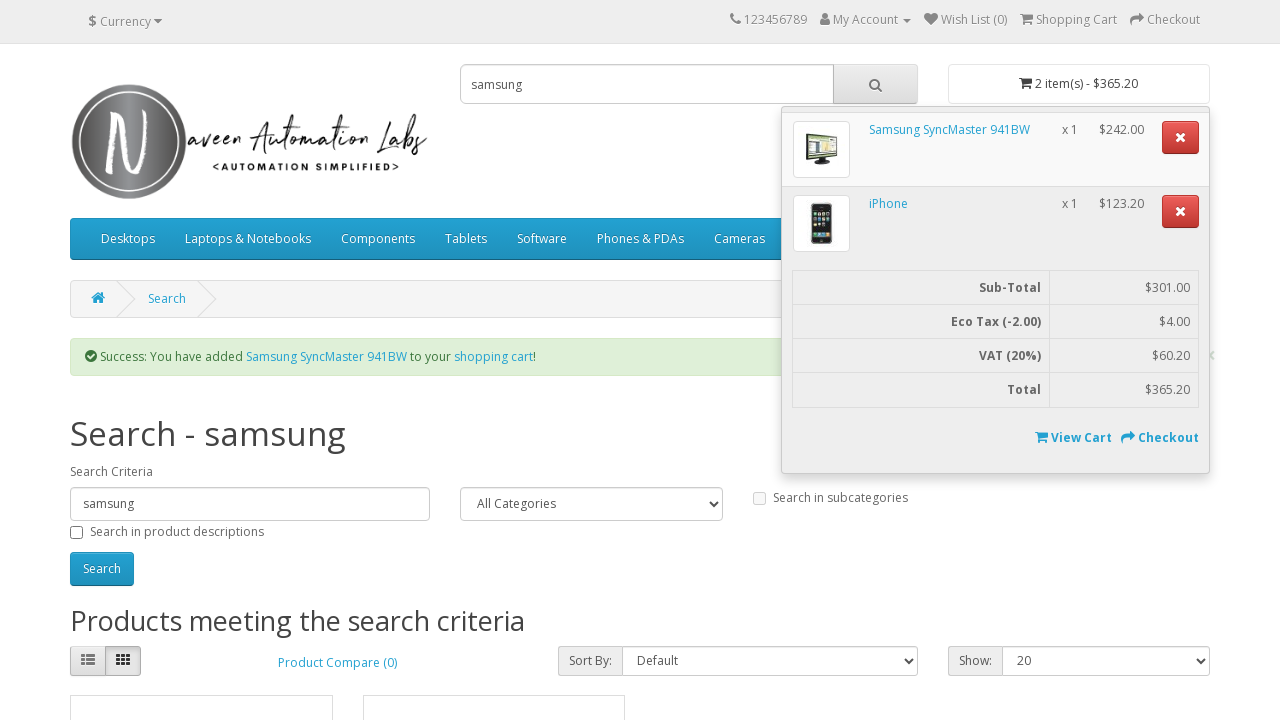

Cart dropdown menu displayed showing items and total
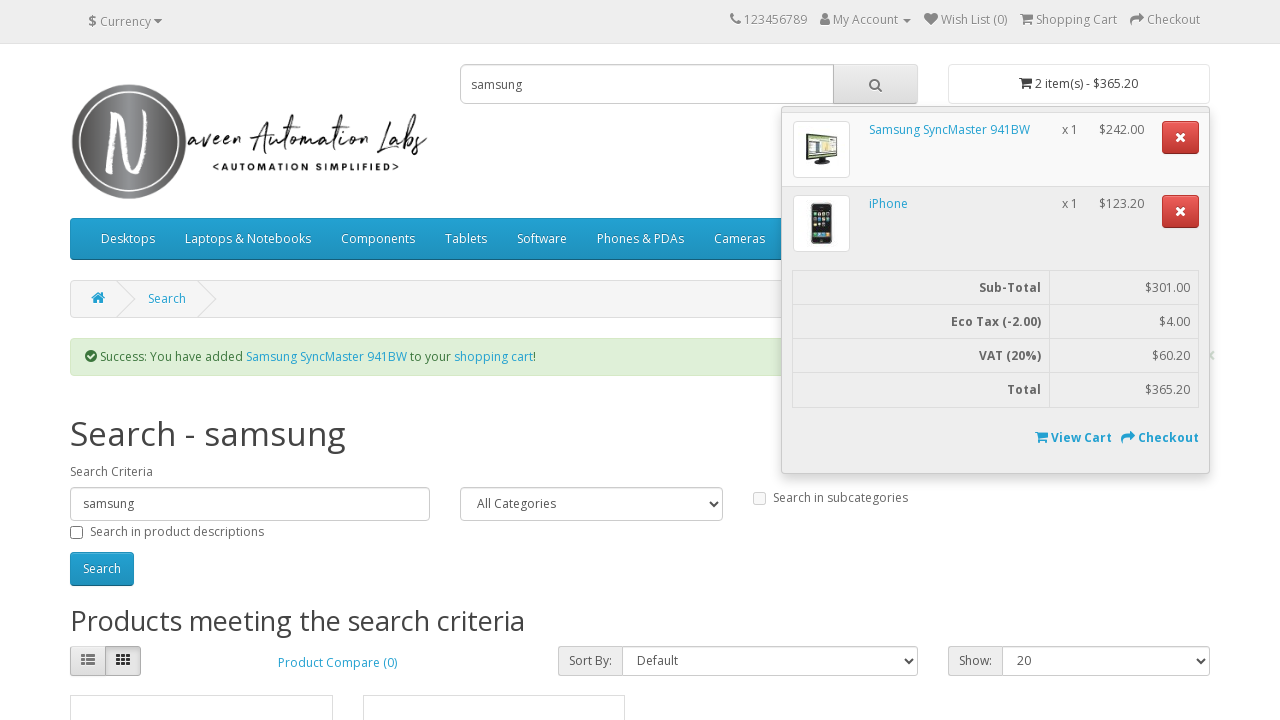

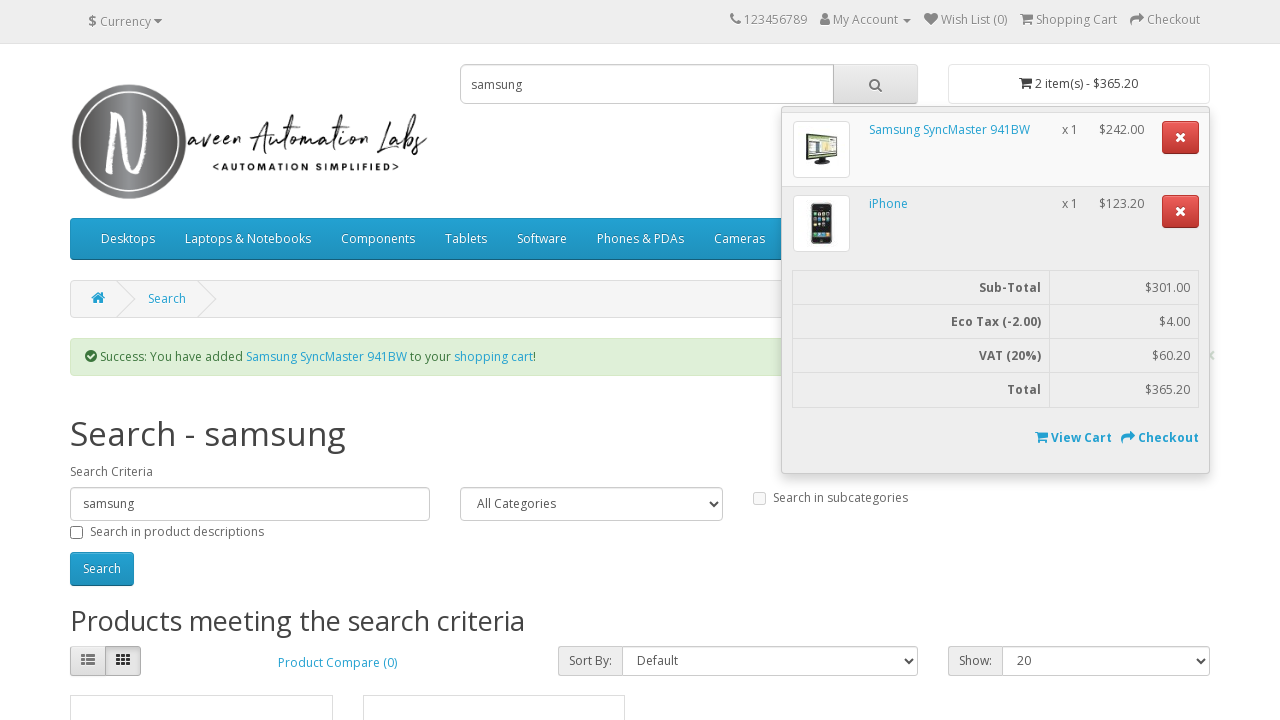